Tests the contact form by navigating to the Contact Us page and filling in the name and email fields

Starting URL: https://shopdemo-alex-hot.koyeb.app/

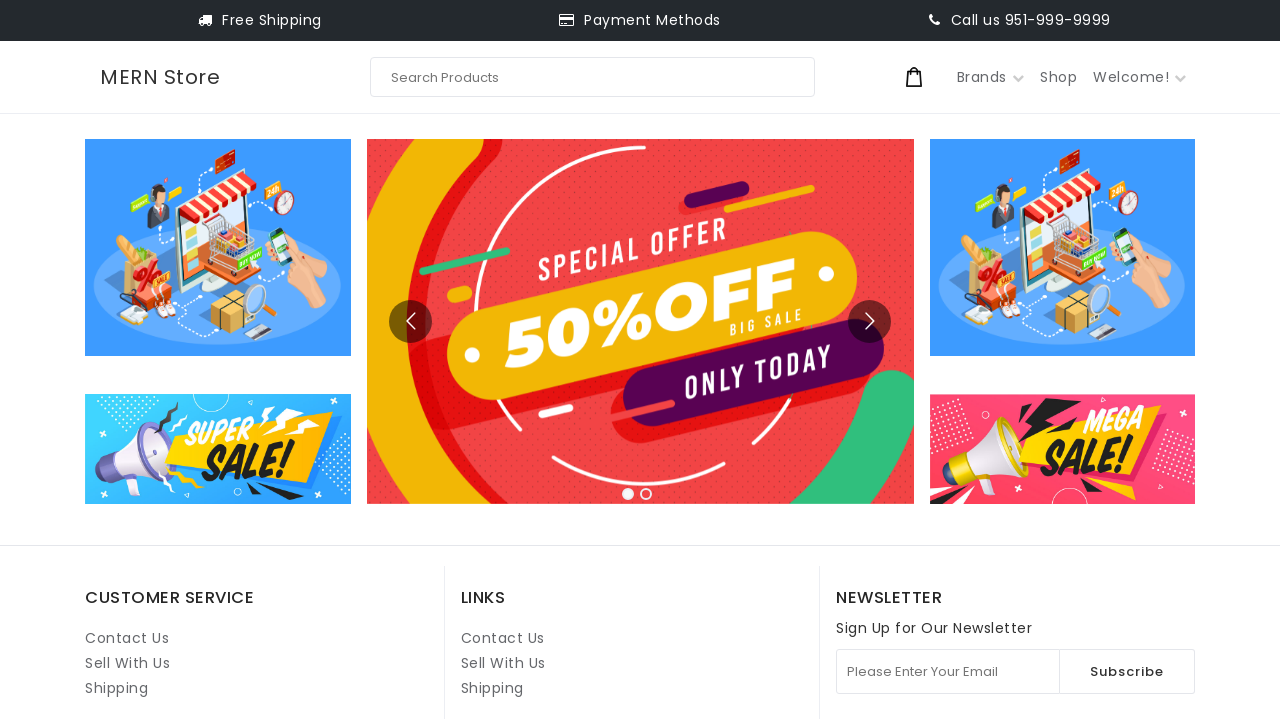

Clicked on Contact Us link at (503, 638) on internal:role=link[name="Contact Us"i] >> nth=1
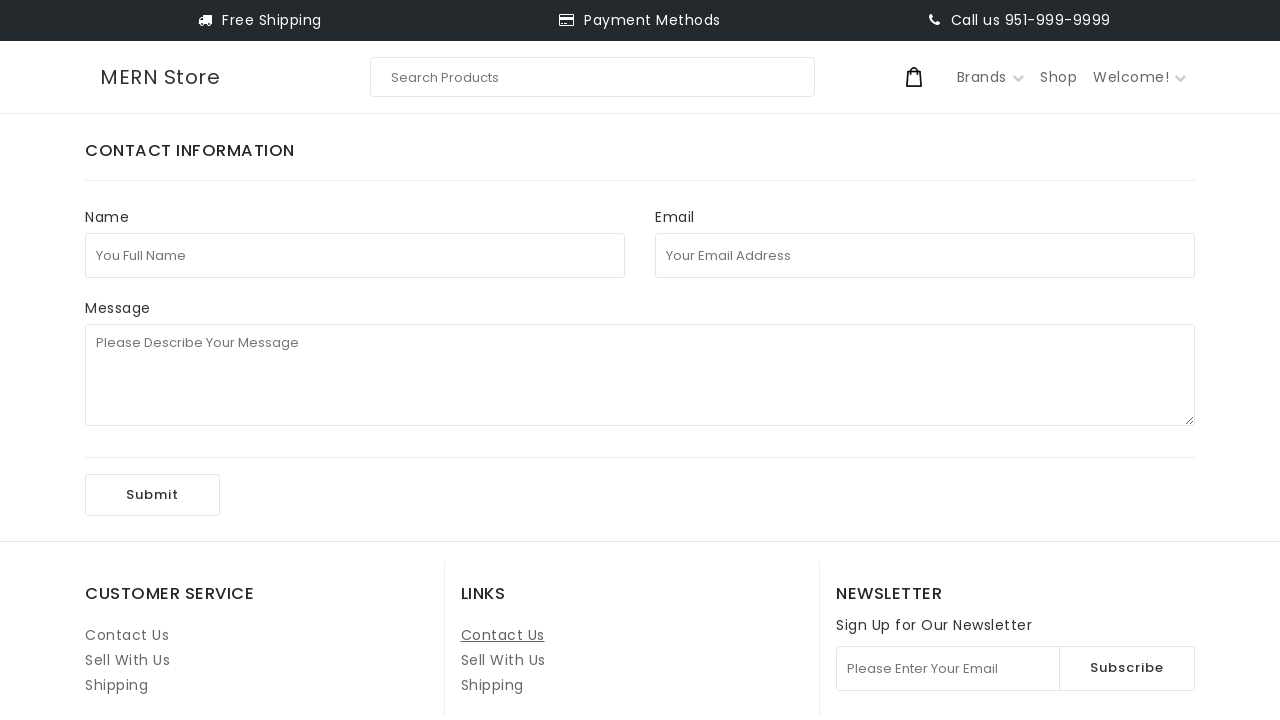

Clicked on the full name field at (355, 255) on internal:attr=[placeholder="You Full Name"i]
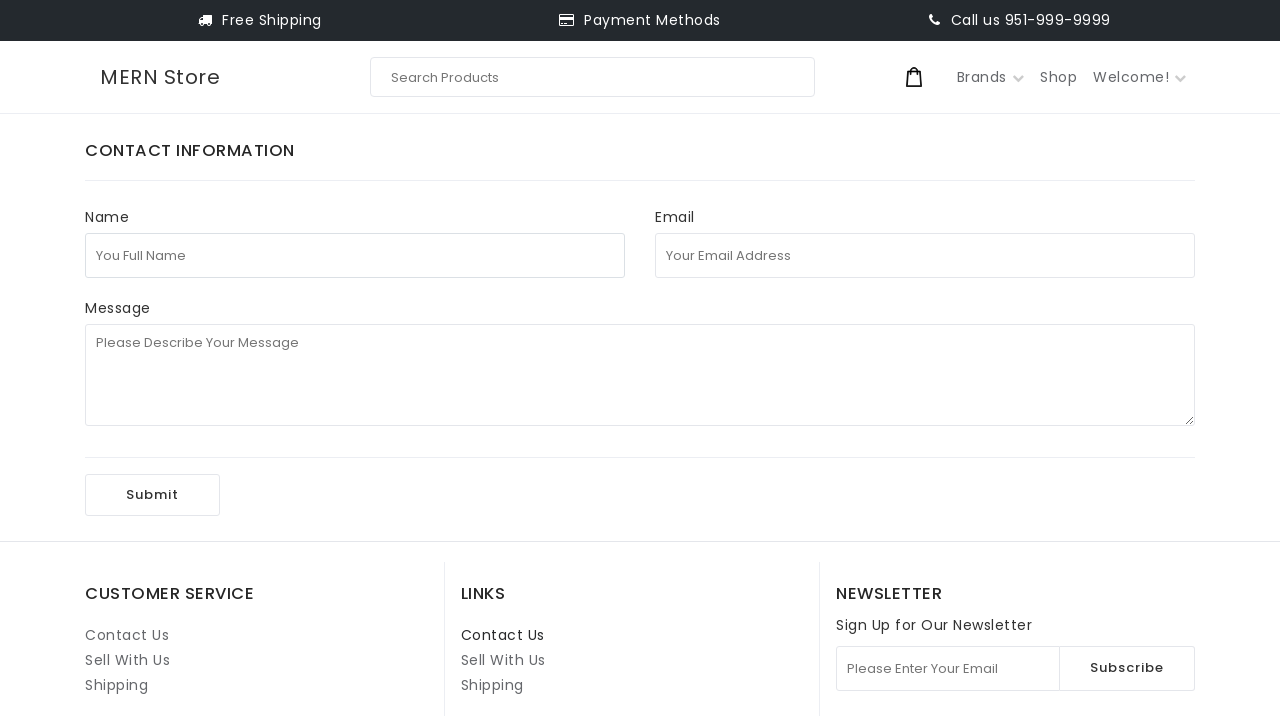

Filled in full name field with 'test123' on internal:attr=[placeholder="You Full Name"i]
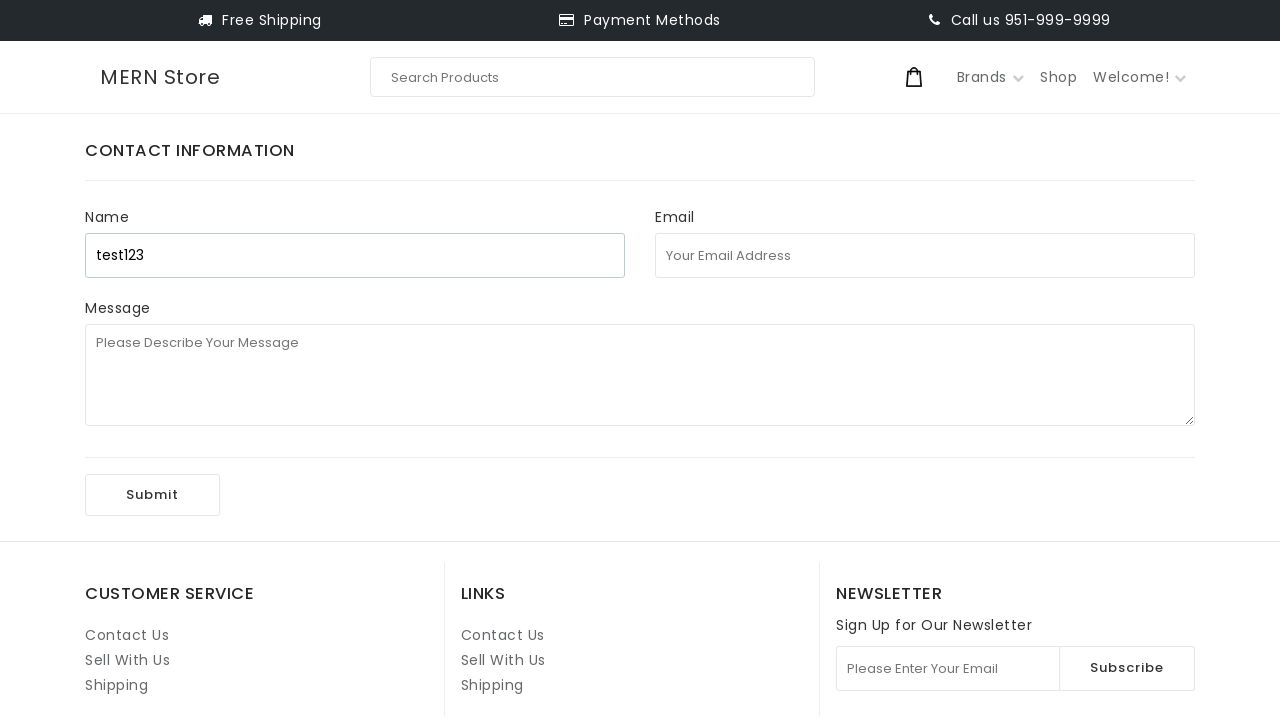

Clicked on the email field at (925, 255) on internal:attr=[placeholder="Your Email Address"i]
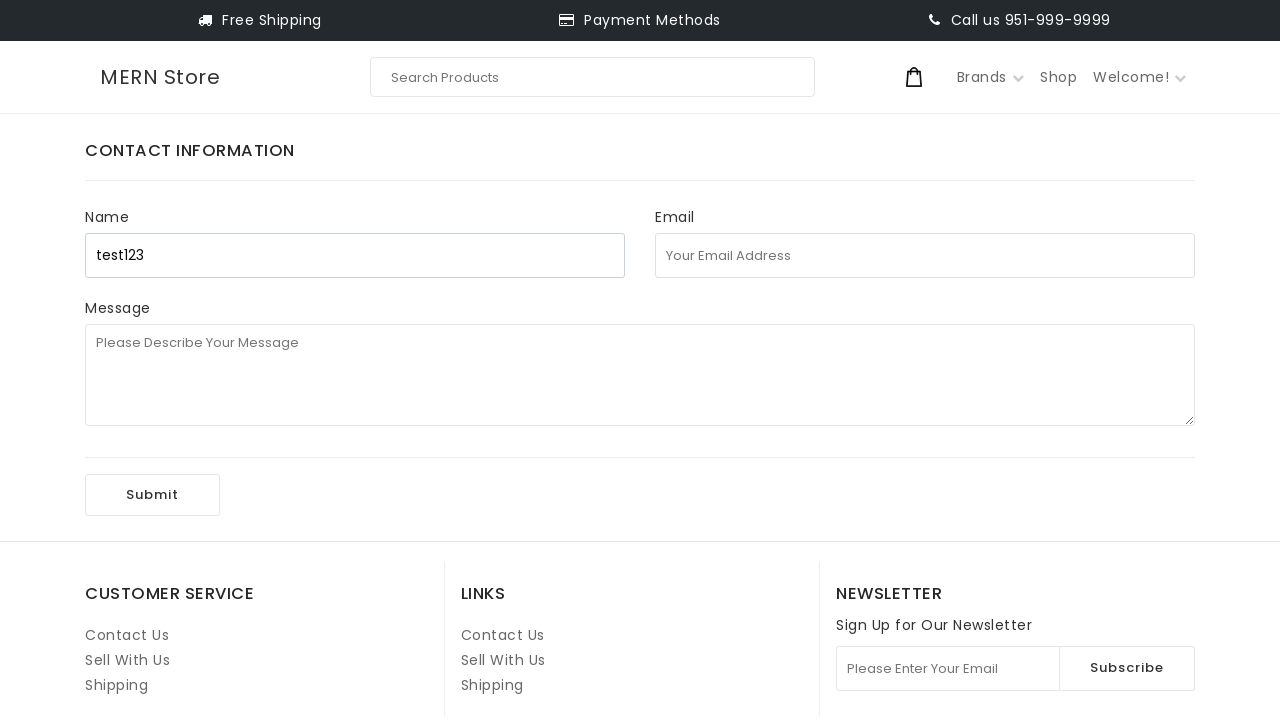

Filled in email field with 'test121314@uuu.com' on internal:attr=[placeholder="Your Email Address"i]
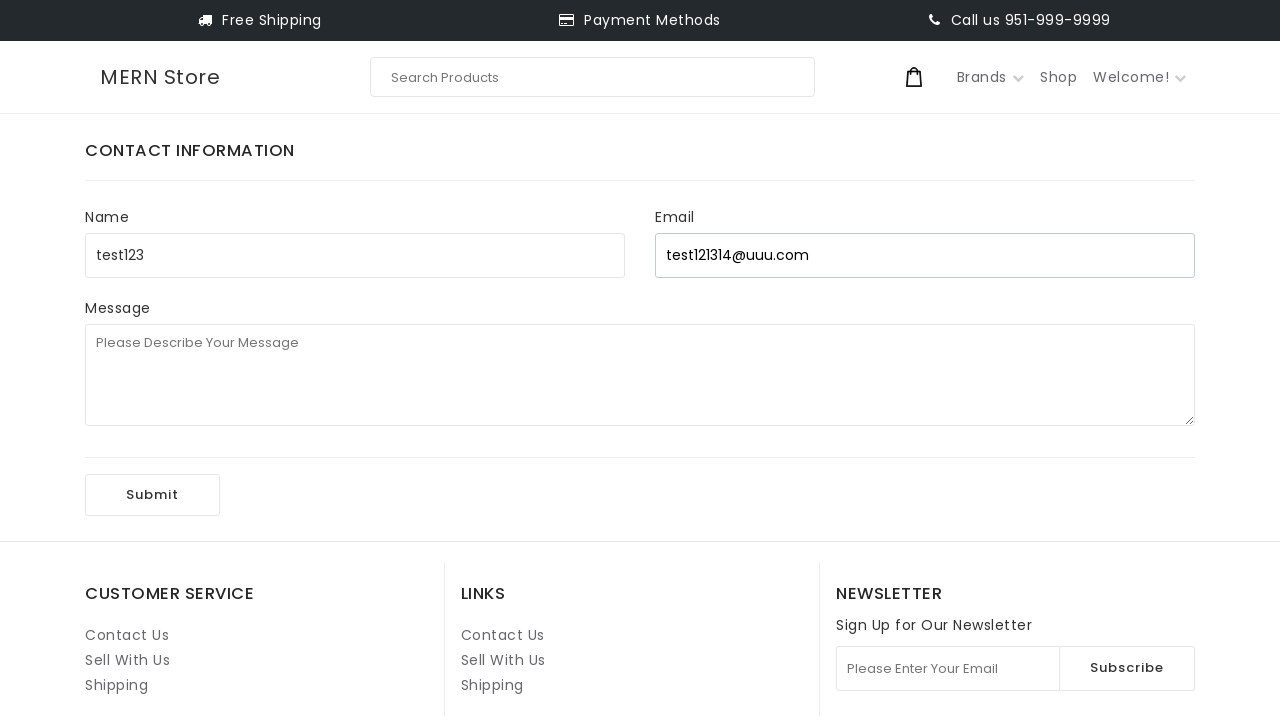

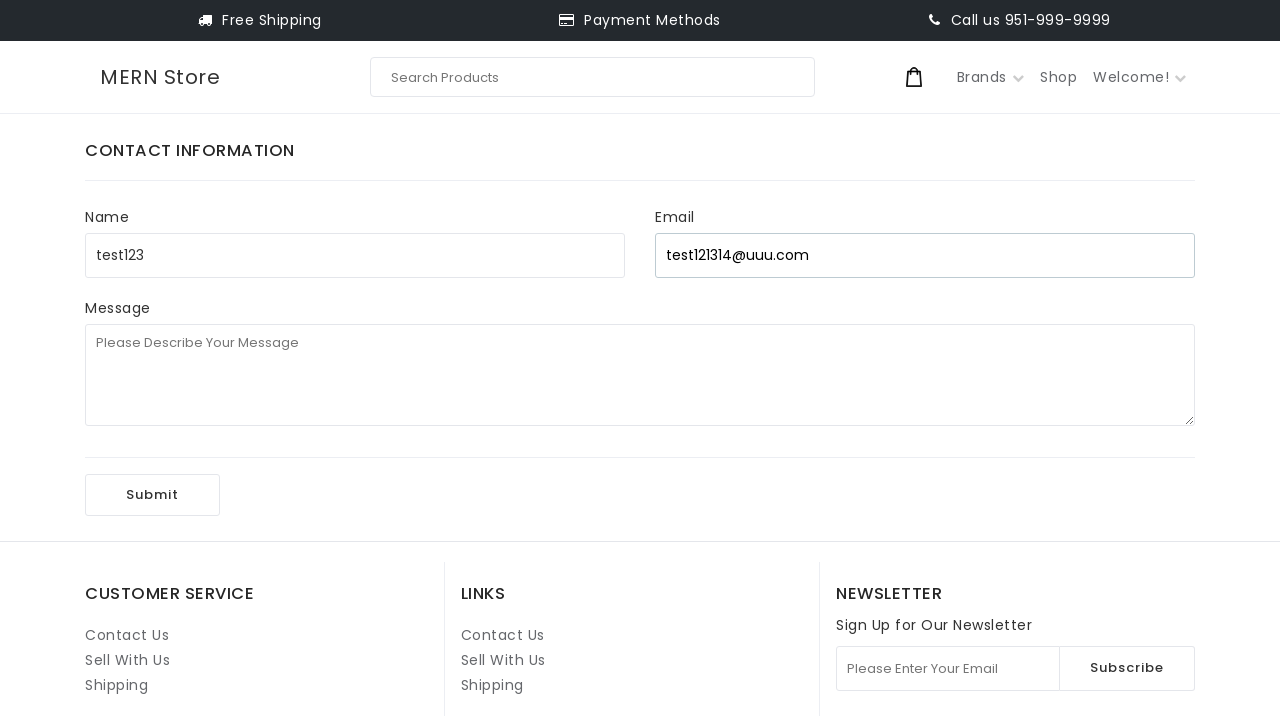